Clicks on the upload button and then clicks on the element that appears (uploadContent)

Starting URL: https://web-locators-static-site-qa.vercel.app/Wait%20onTime

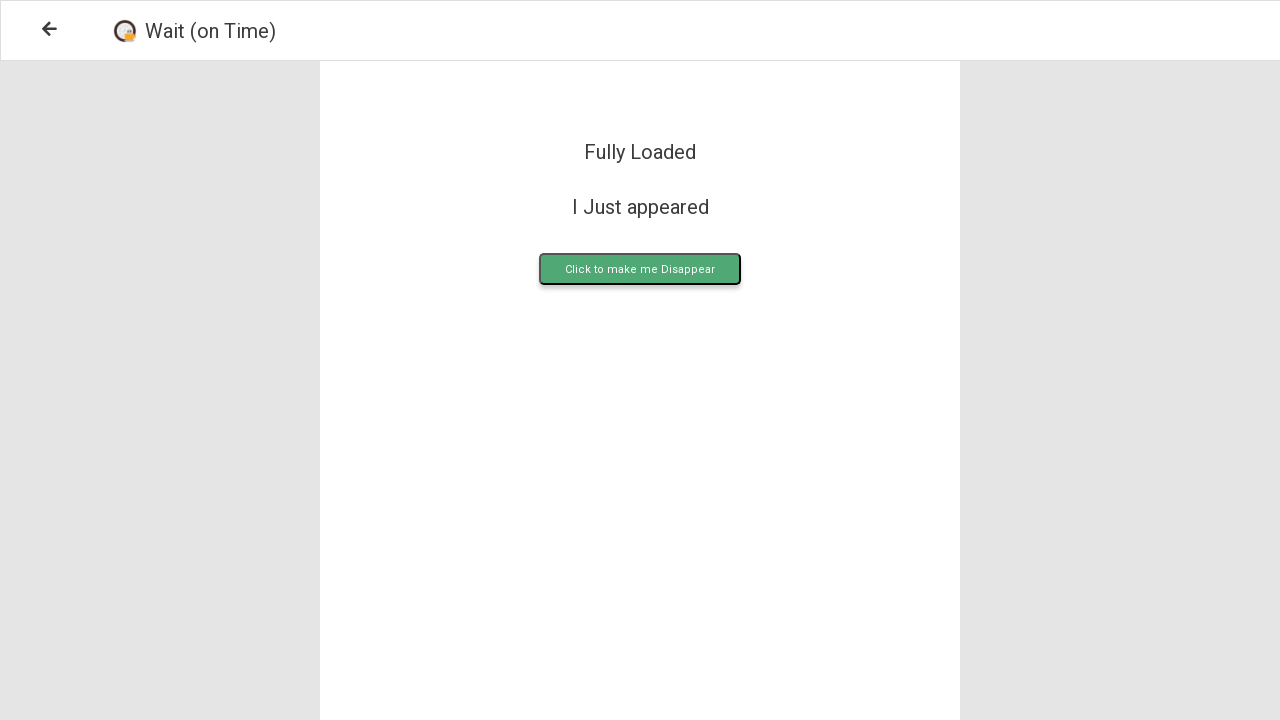

Navigated to Wait onTime page
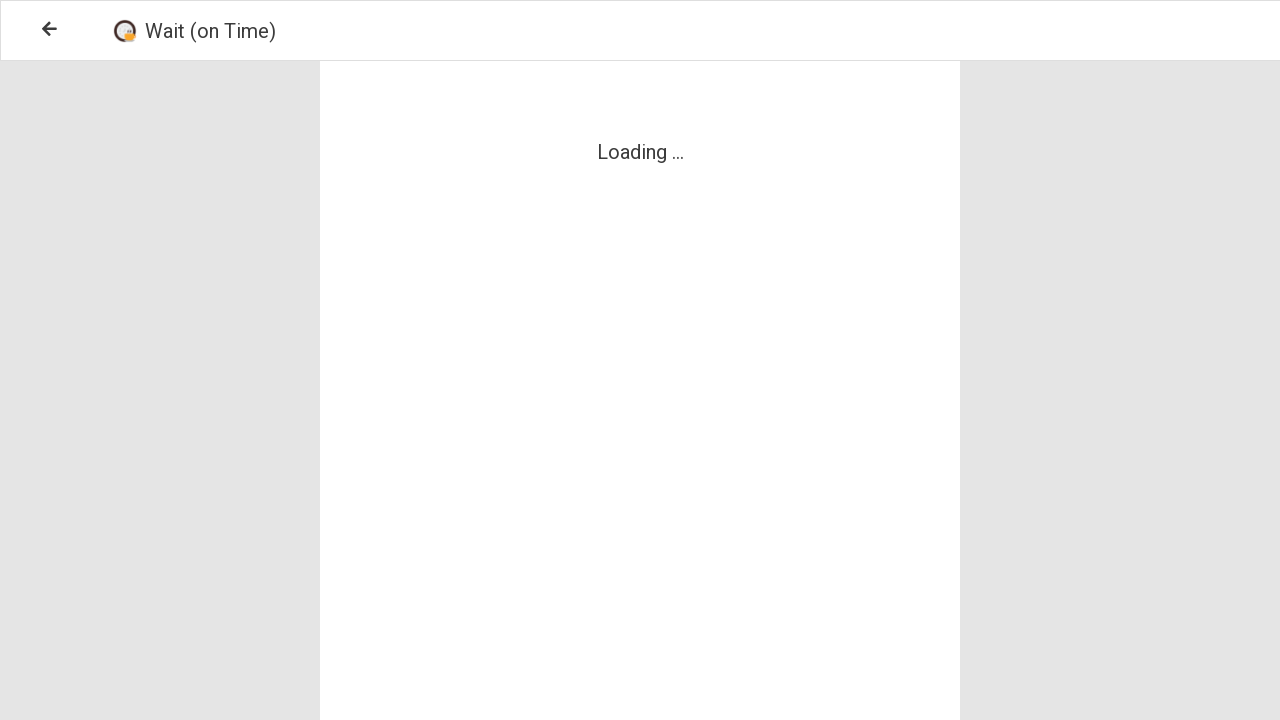

Clicked the upload button at (640, 269) on .upload
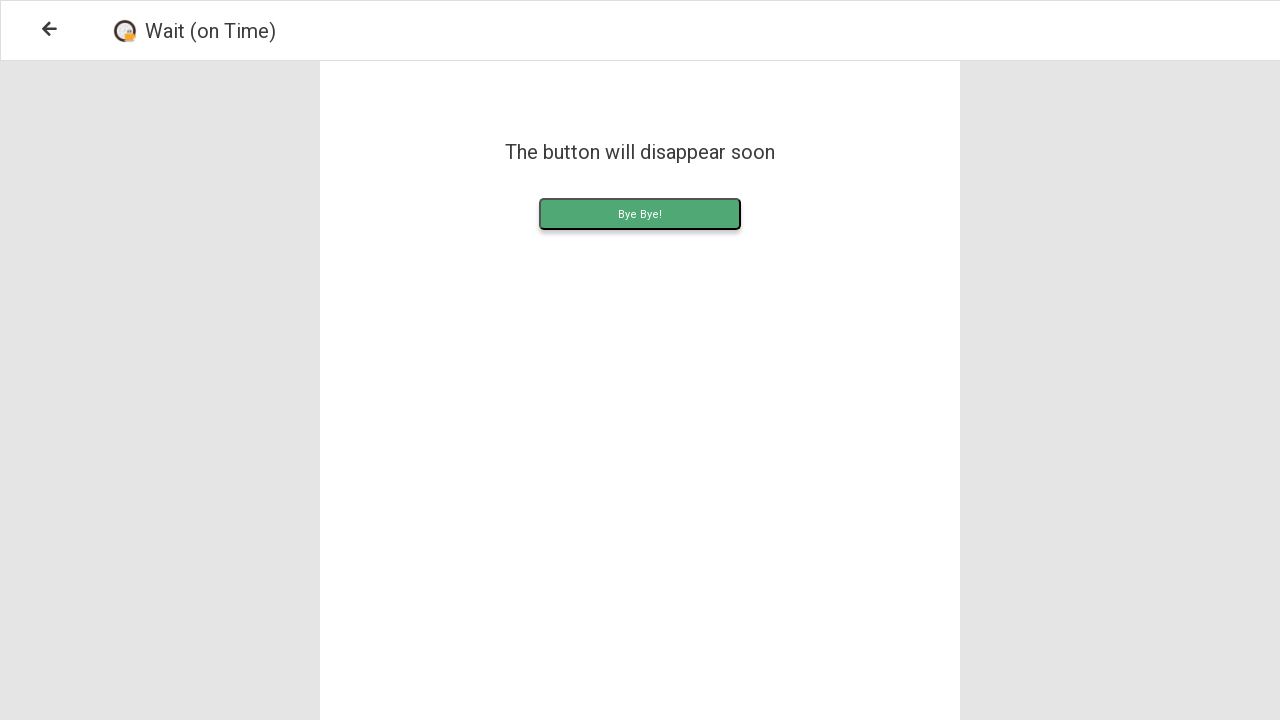

Clicked the uploadContent element that appeared at (640, 214) on .uploadContent
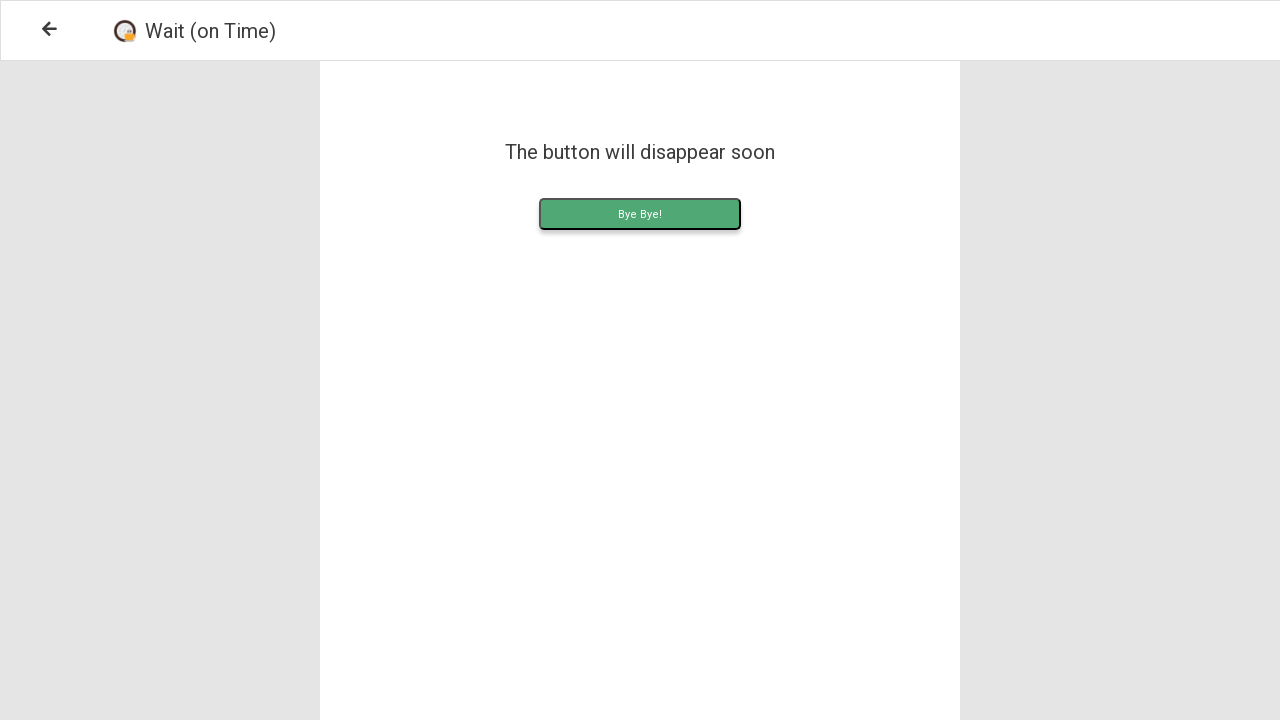

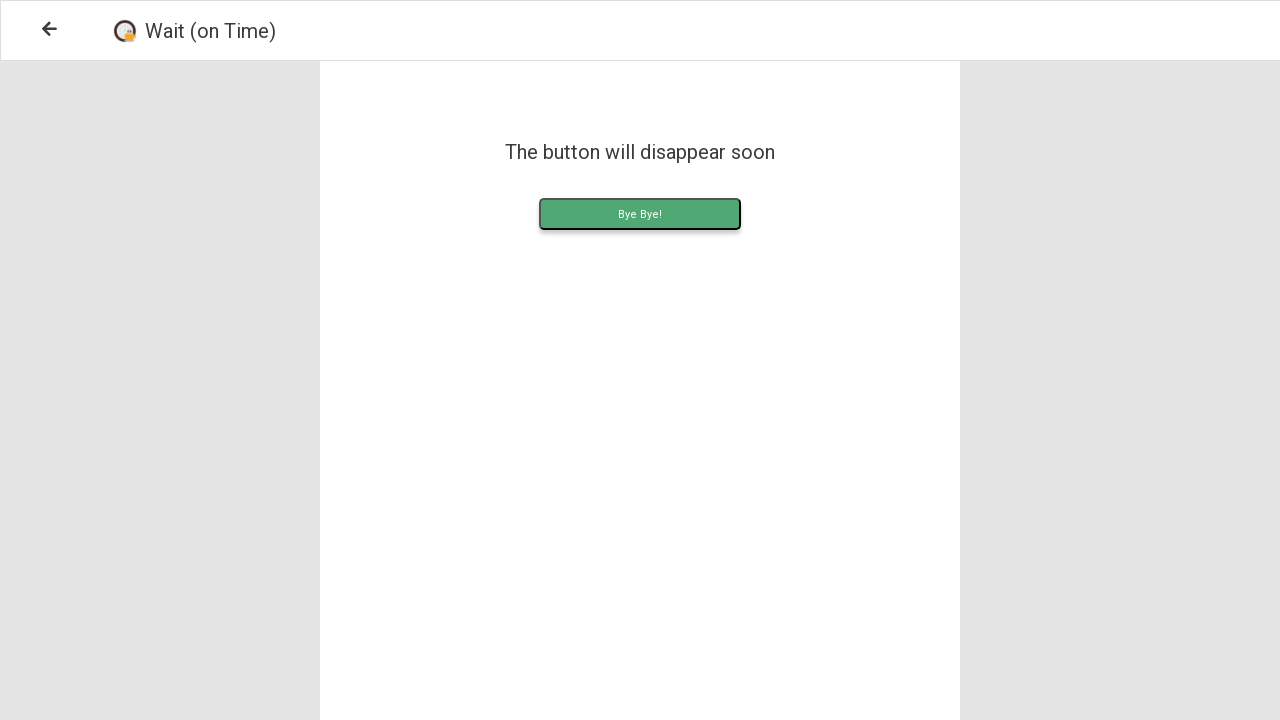